Navigates to Vistara Airlines flight booking page and maximizes the browser window. This is a minimal test that only loads the page without performing any further actions.

Starting URL: https://www.airvistara.com/in/en/flight-booking

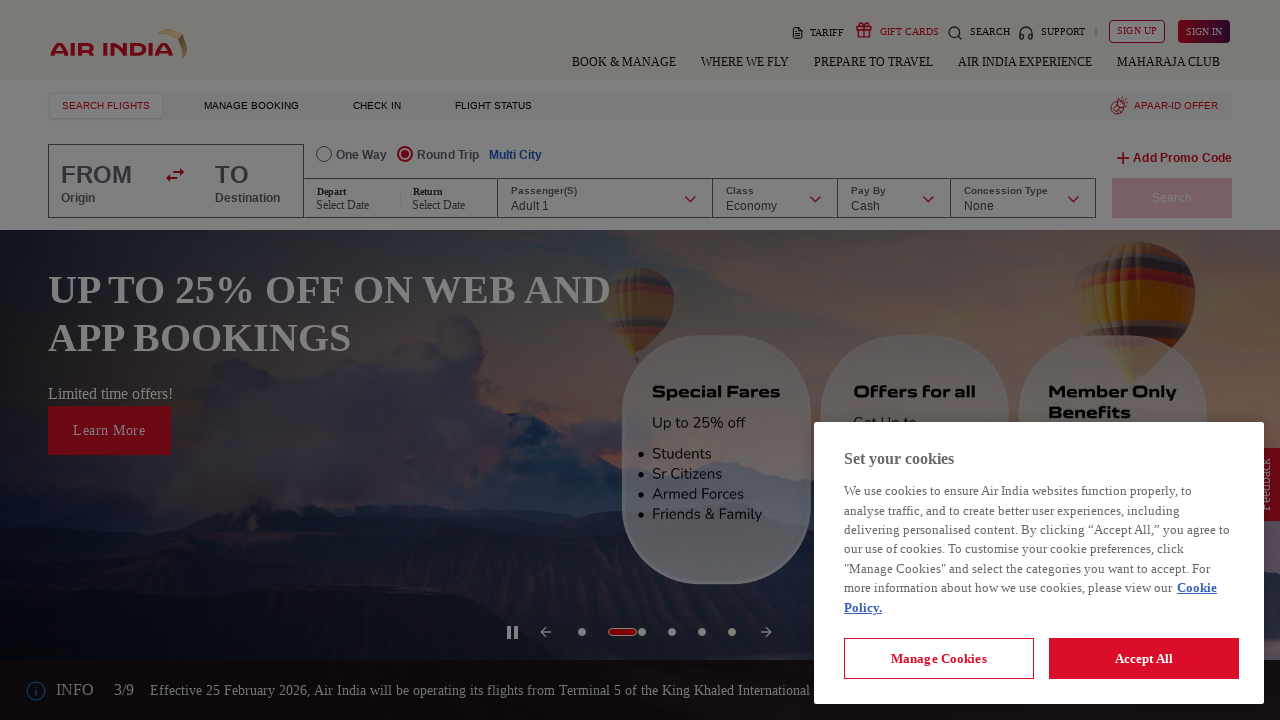

Waited for flight booking page DOM content to load
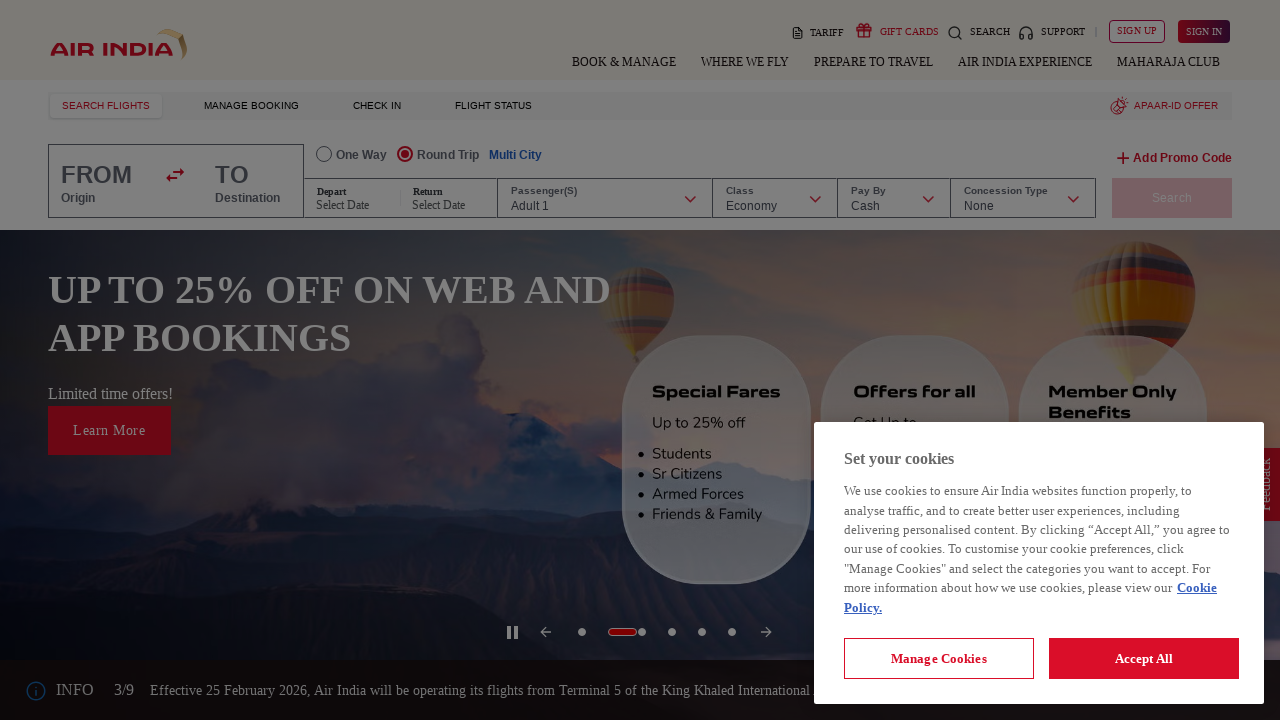

Verified page loaded by confirming body element is present
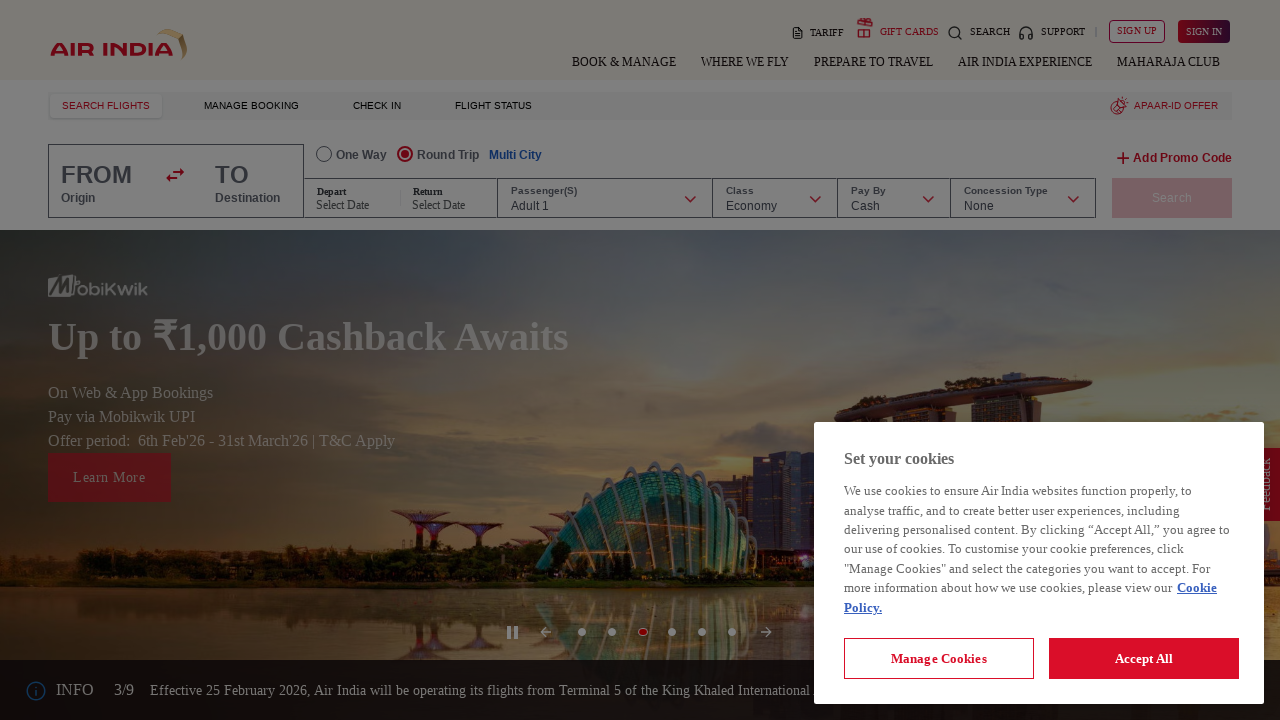

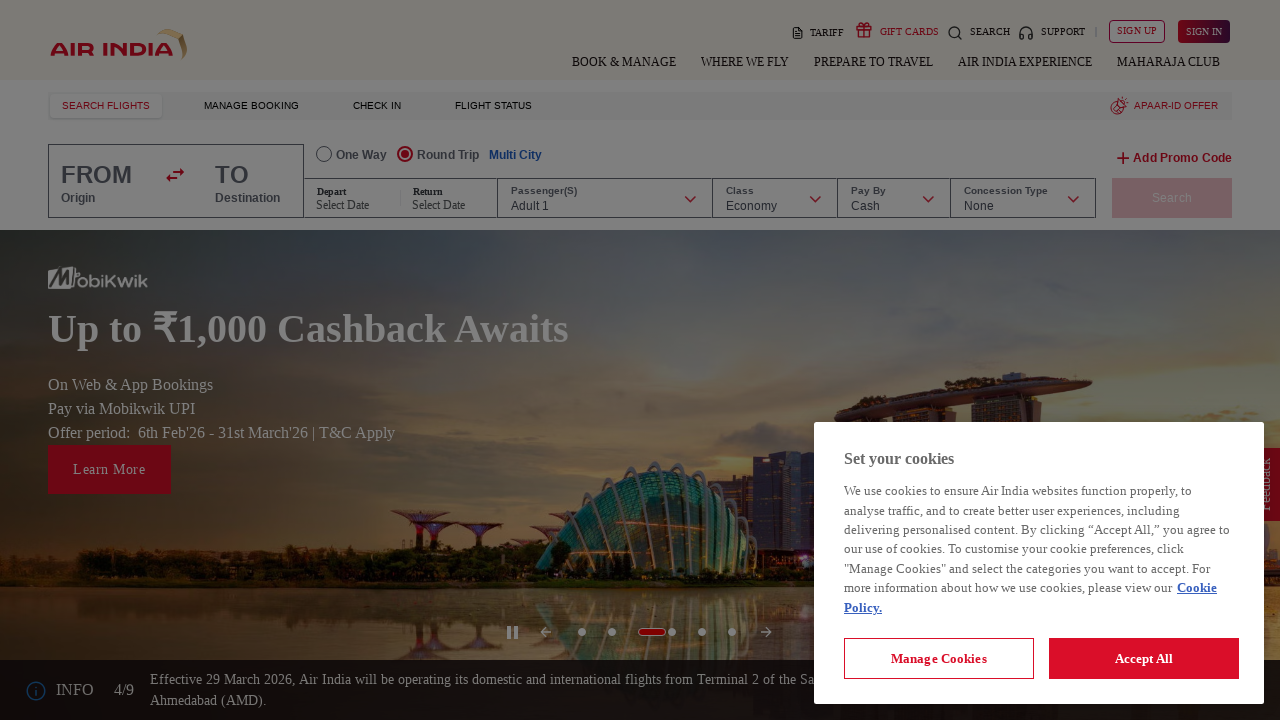